Clicks the twenty-fourth link to navigate to random-calculator.html and verifies the page header

Starting URL: https://bonigarcia.dev/selenium-webdriver-java/

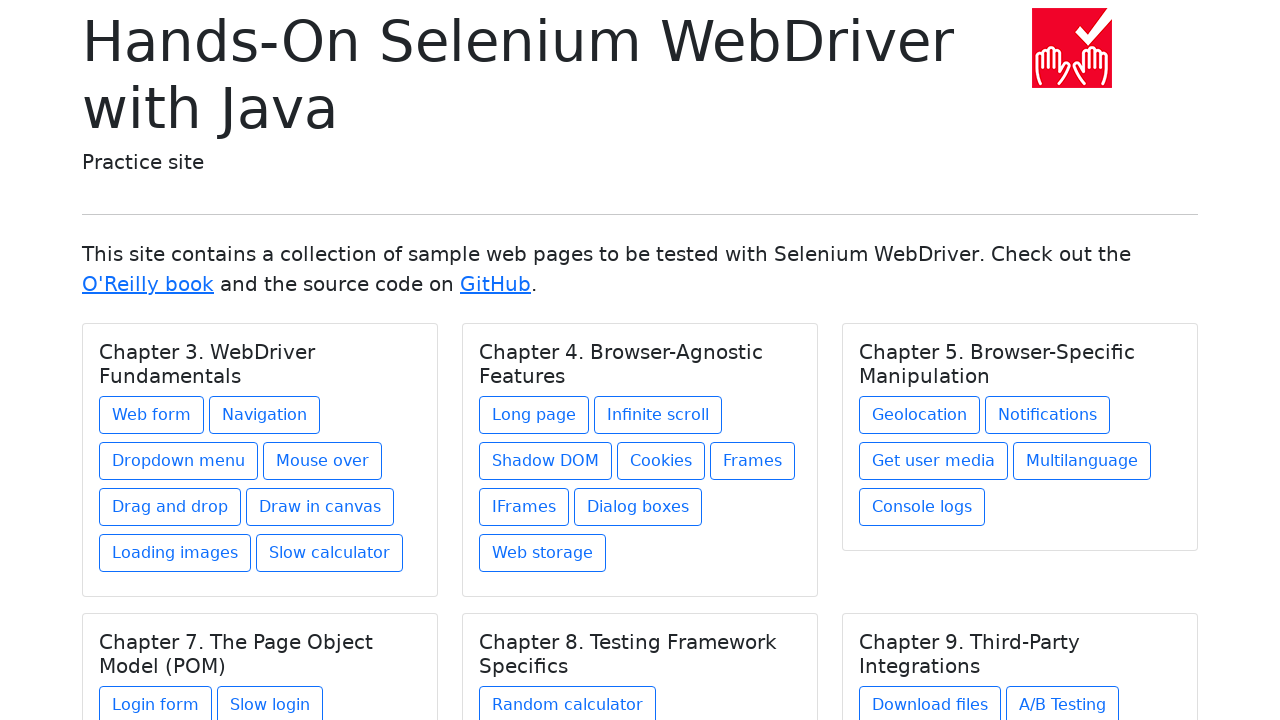

Clicked the twenty-fourth link to navigate to random-calculator at (568, 701) on (//a[@class='btn btn-outline-primary mb-2'])[24]
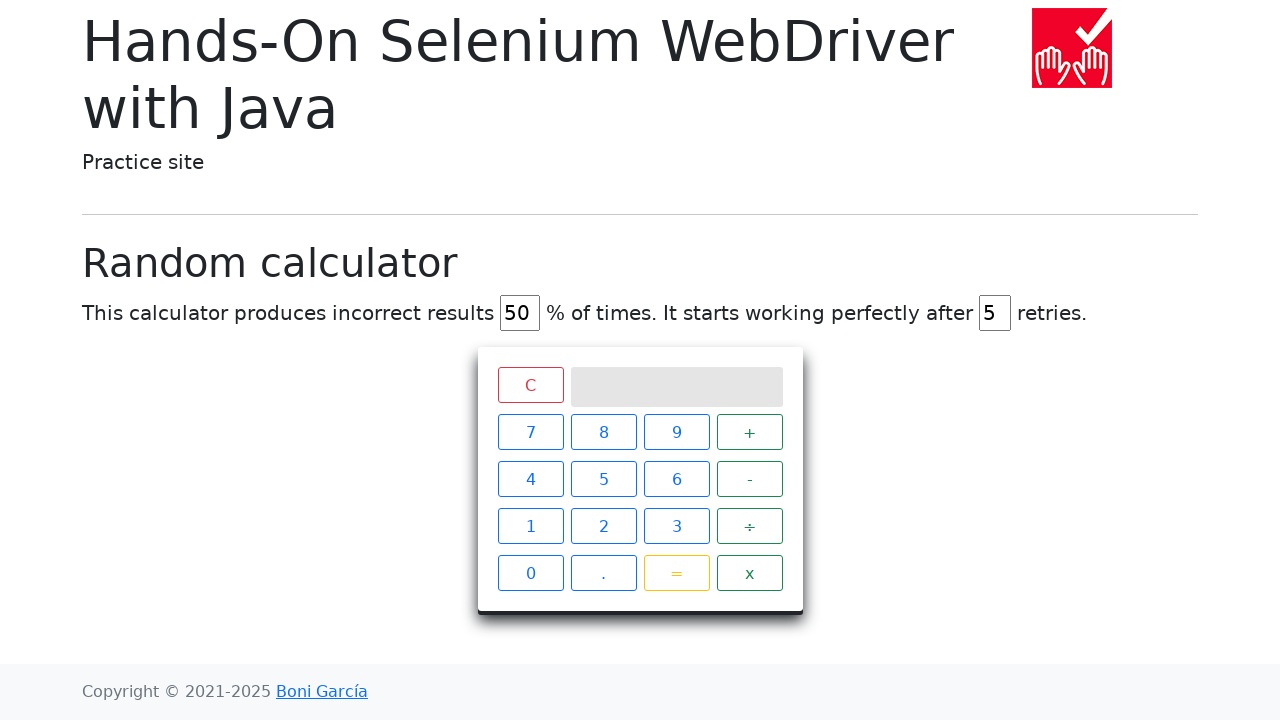

Page header loaded successfully
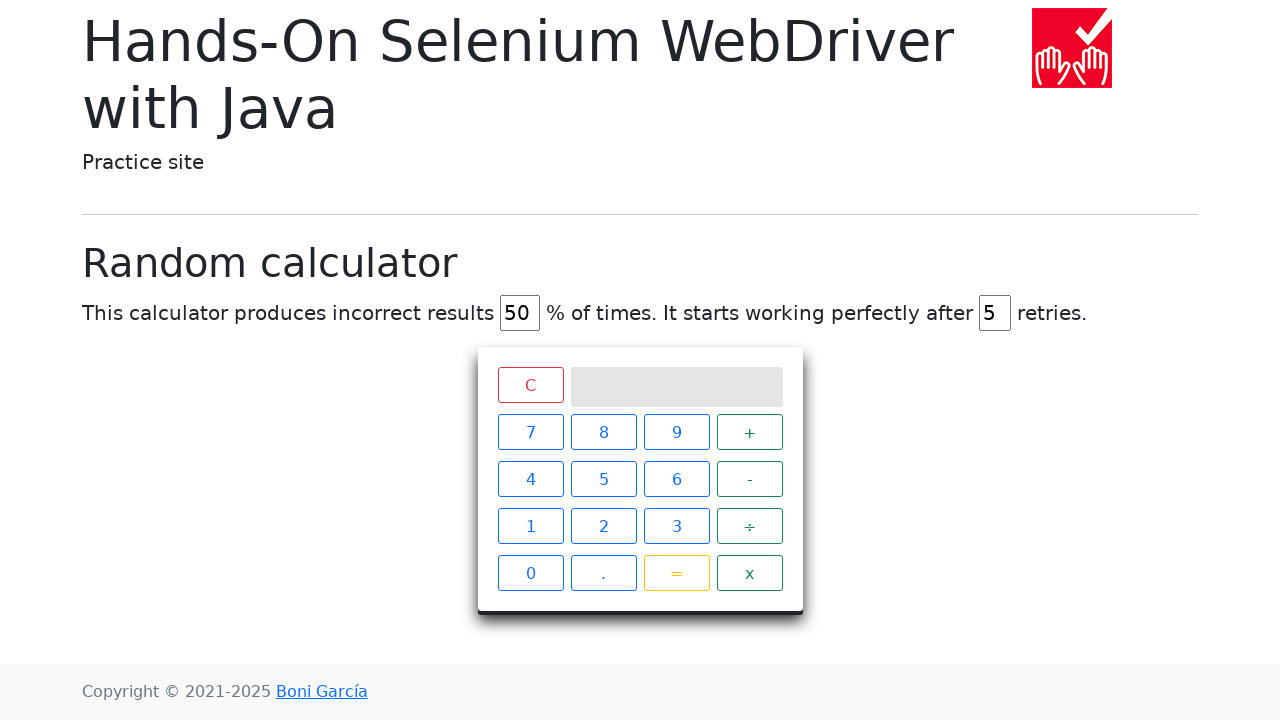

Verified URL contains 'random-calculator.html'
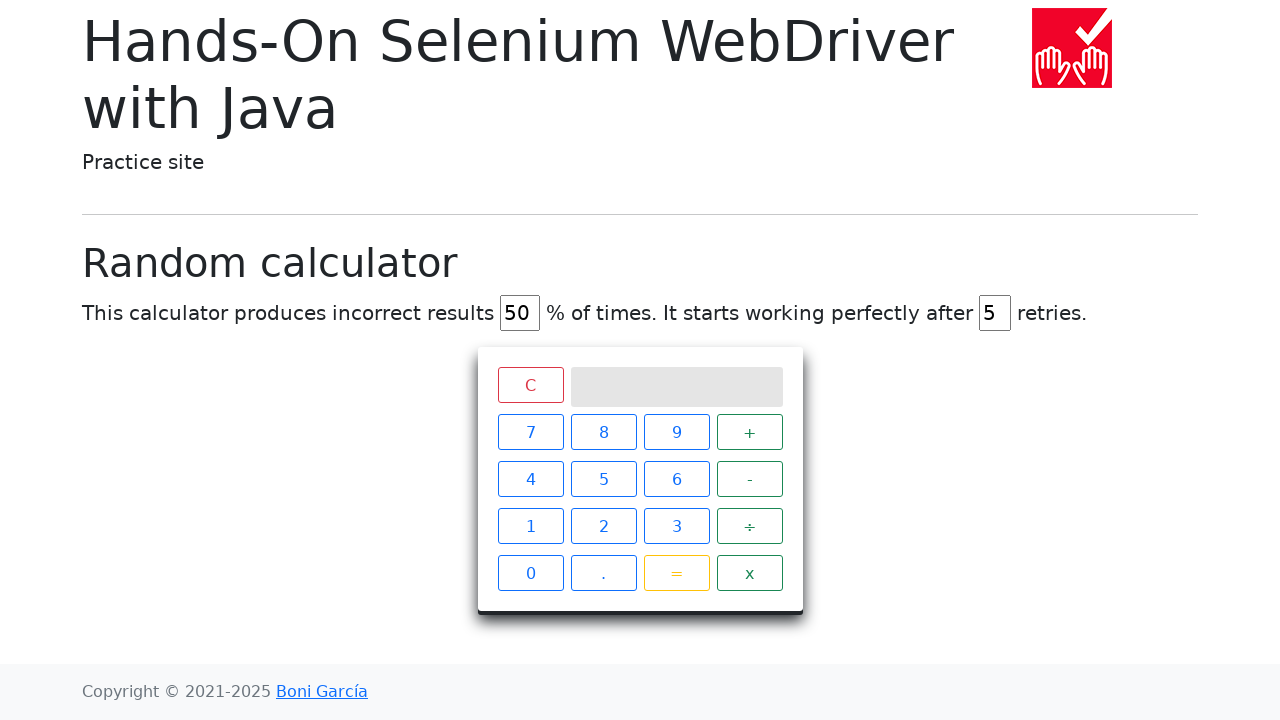

Verified page header text is 'Random calculator'
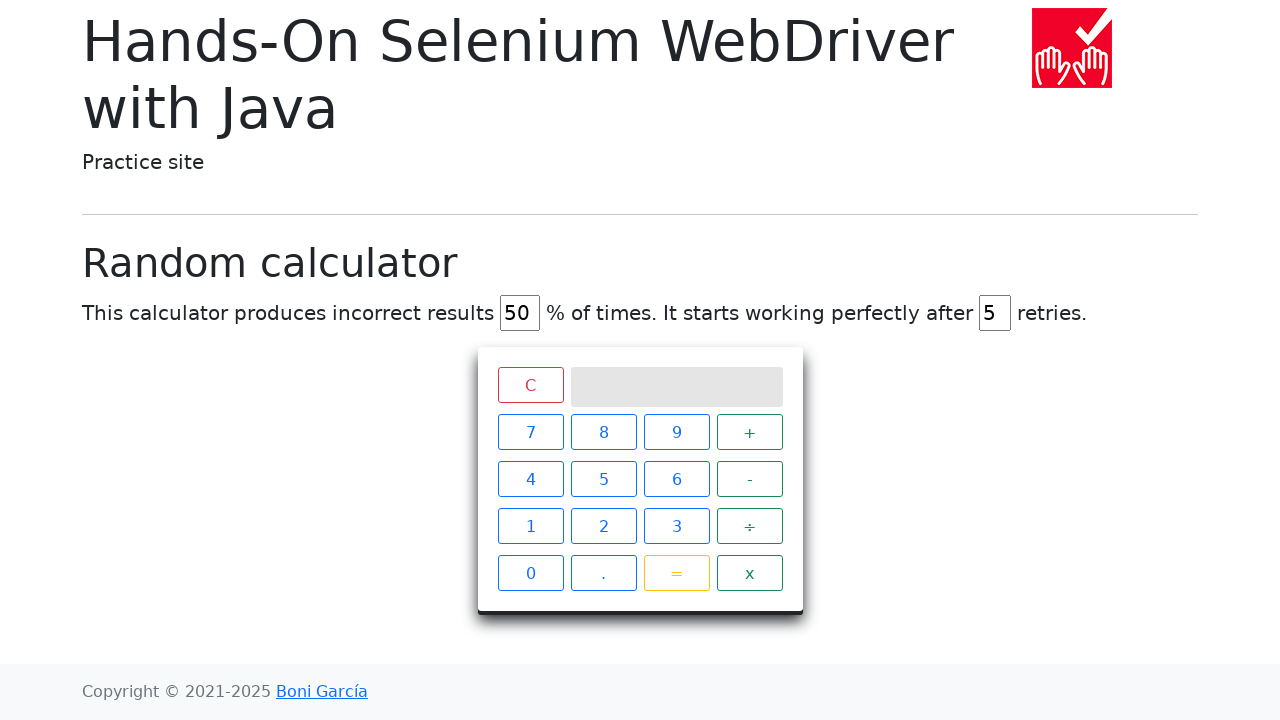

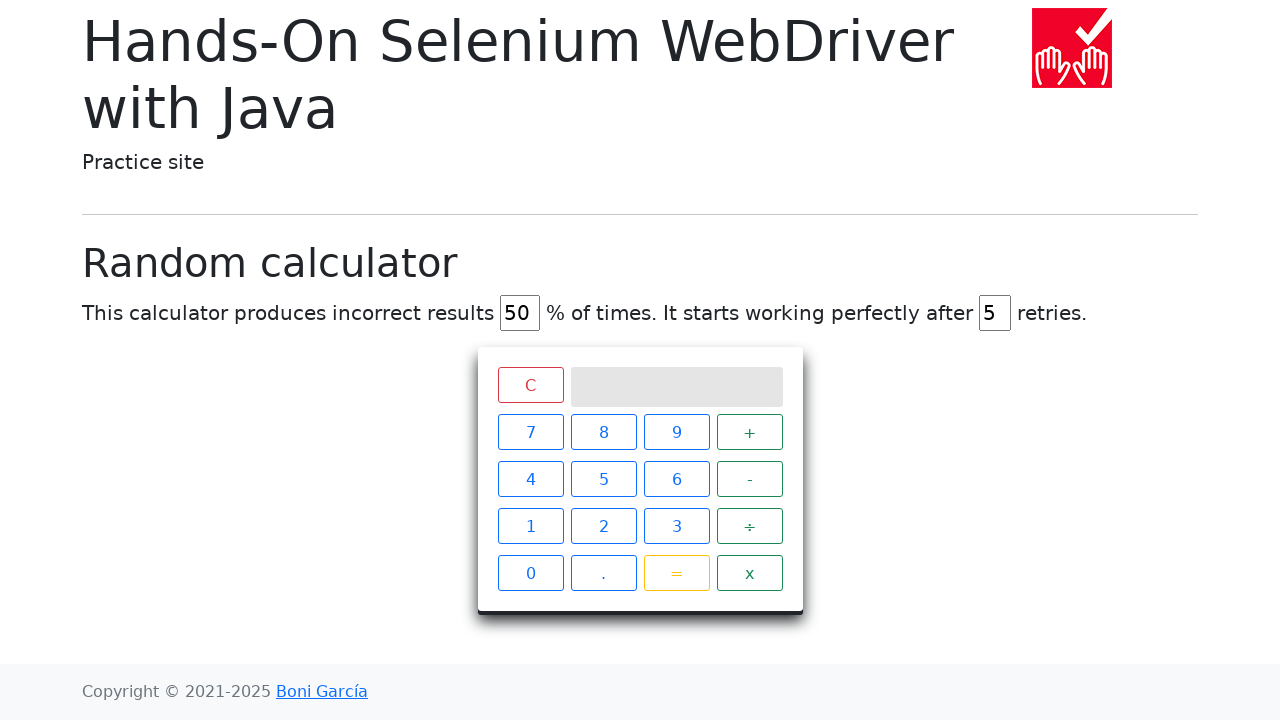